Tests filtering to display only completed items by clicking the Completed filter link

Starting URL: https://demo.playwright.dev/todomvc

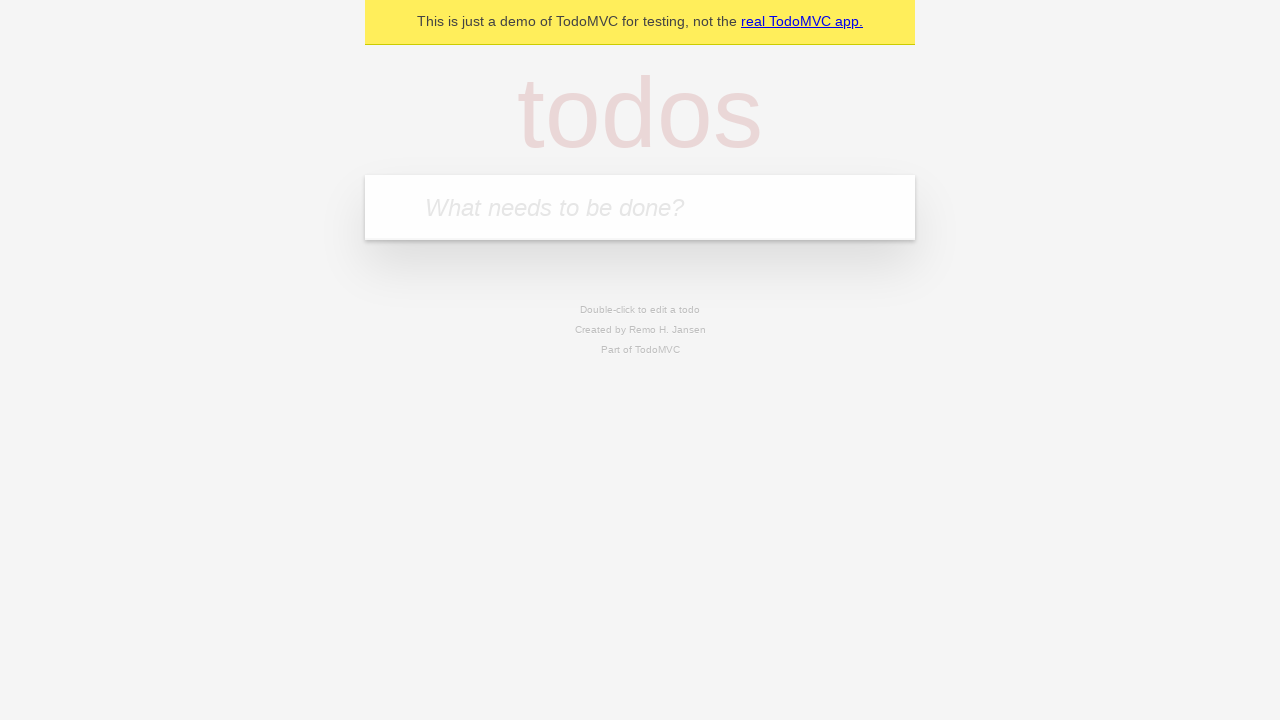

Filled todo input with 'buy some cheese' on internal:attr=[placeholder="What needs to be done?"i]
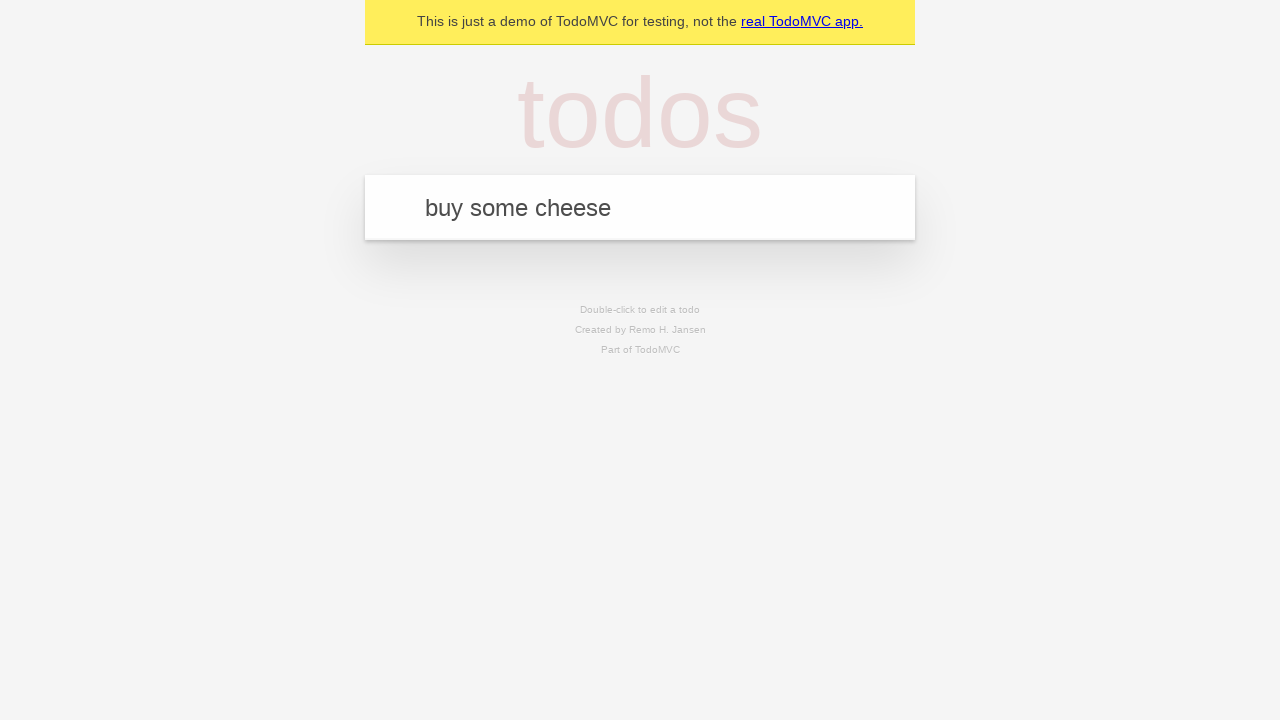

Pressed Enter to create first todo item on internal:attr=[placeholder="What needs to be done?"i]
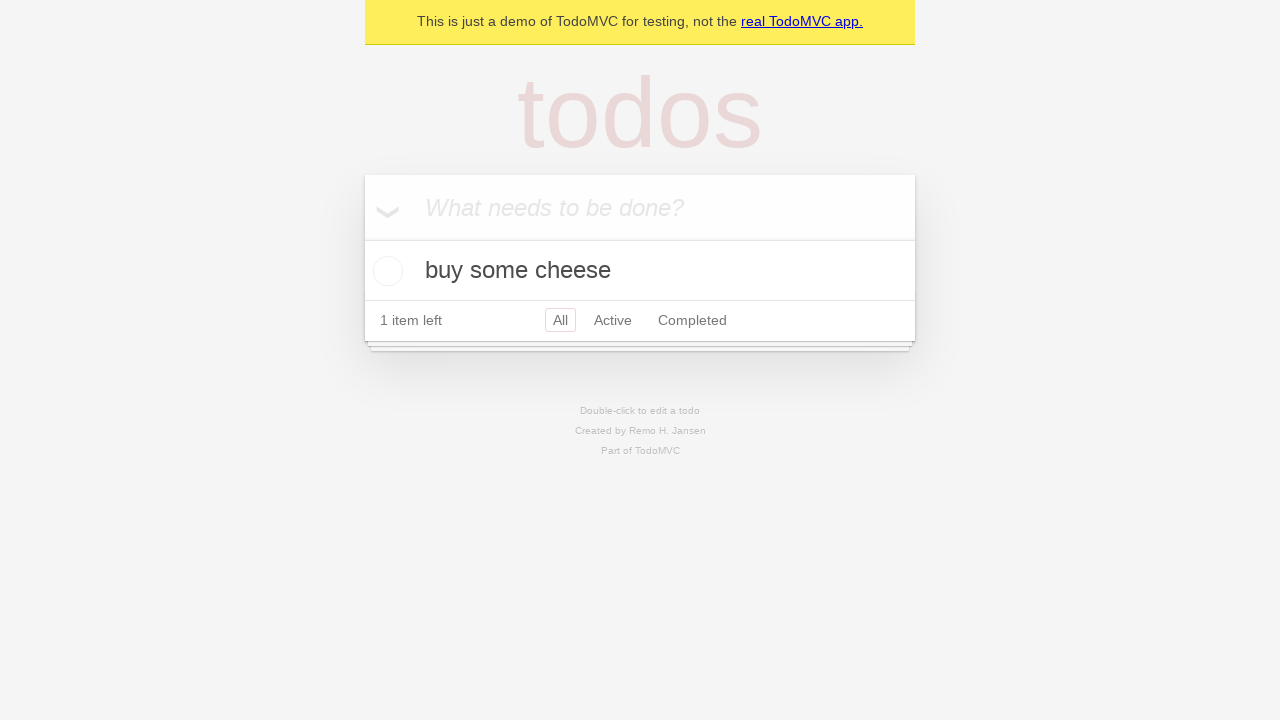

Filled todo input with 'feed the cat' on internal:attr=[placeholder="What needs to be done?"i]
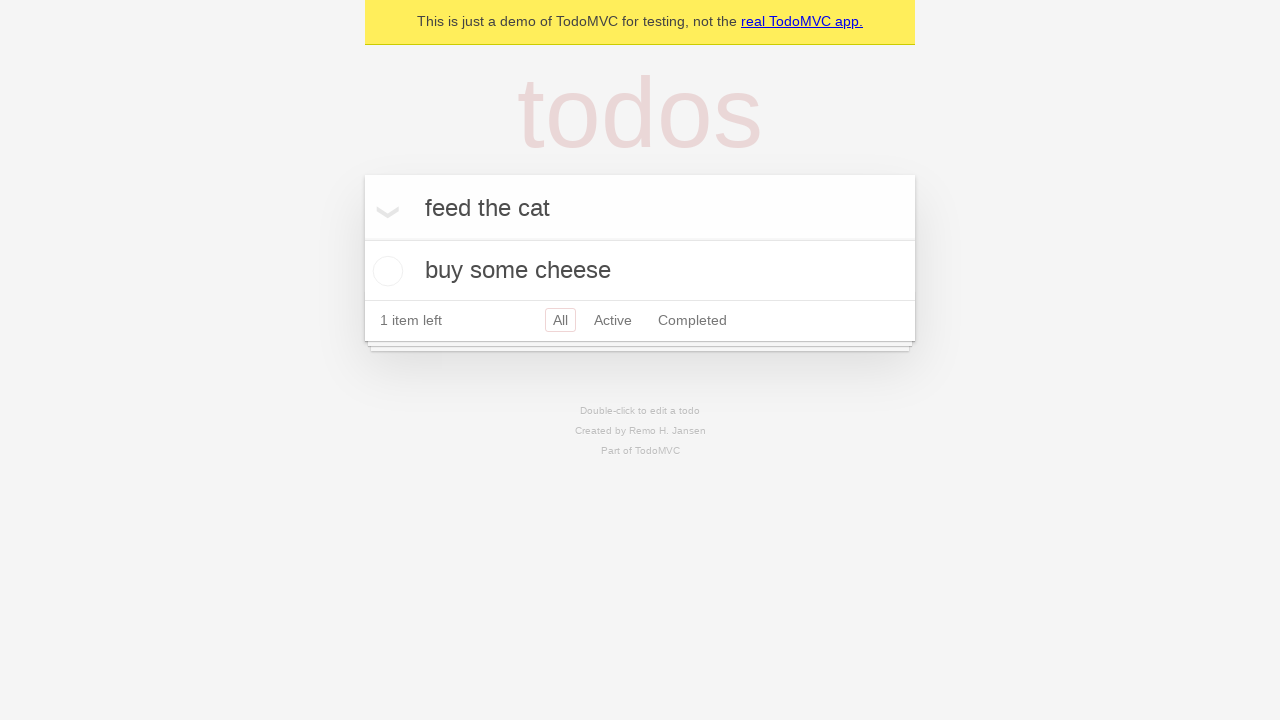

Pressed Enter to create second todo item on internal:attr=[placeholder="What needs to be done?"i]
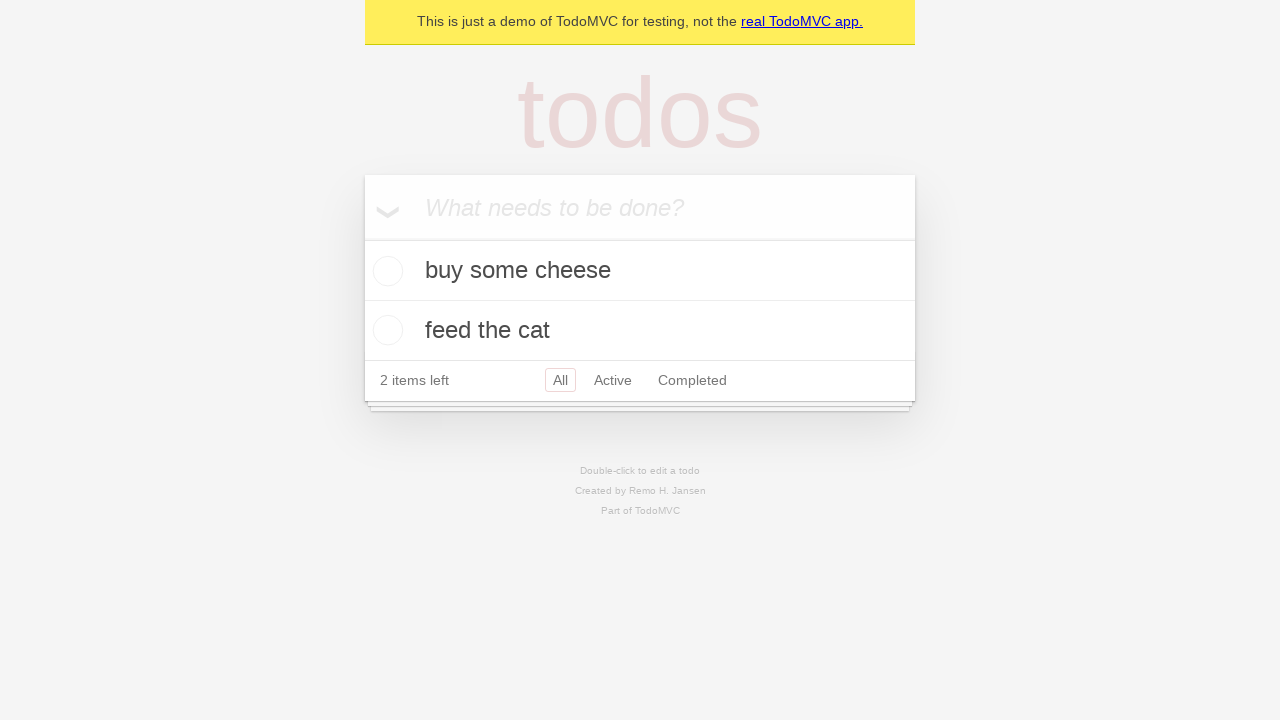

Filled todo input with 'book a doctors appointment' on internal:attr=[placeholder="What needs to be done?"i]
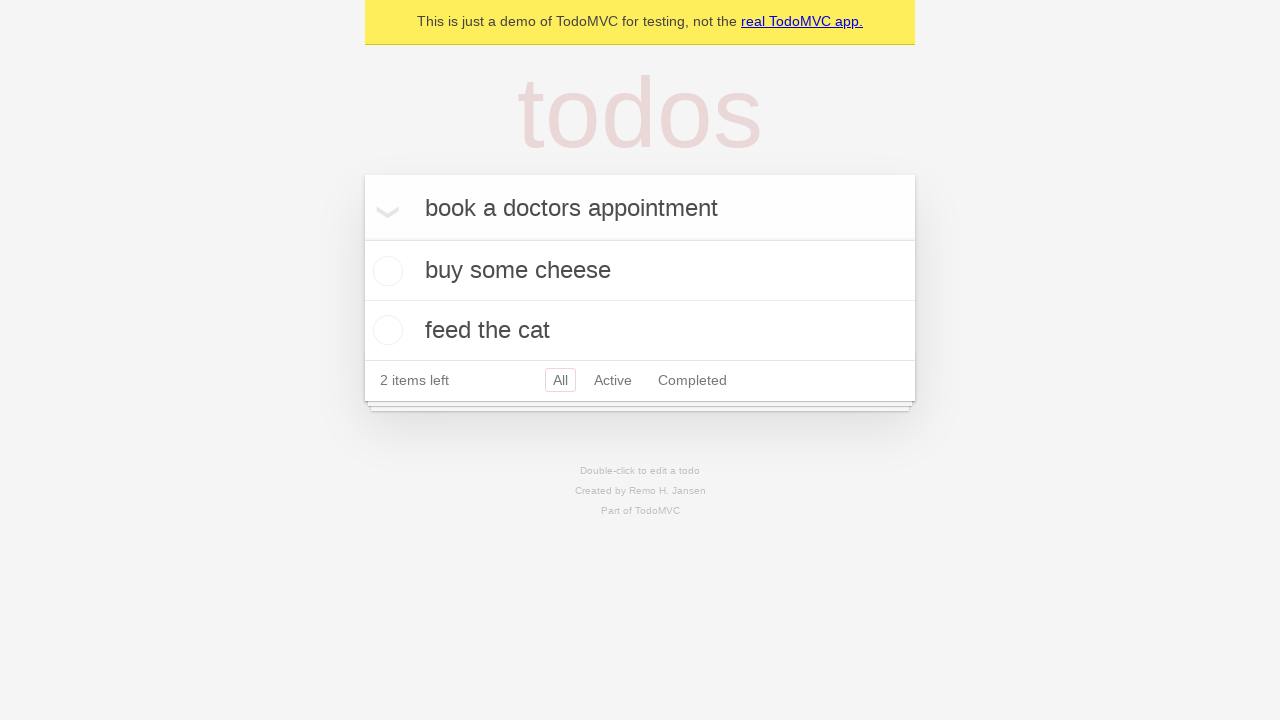

Pressed Enter to create third todo item on internal:attr=[placeholder="What needs to be done?"i]
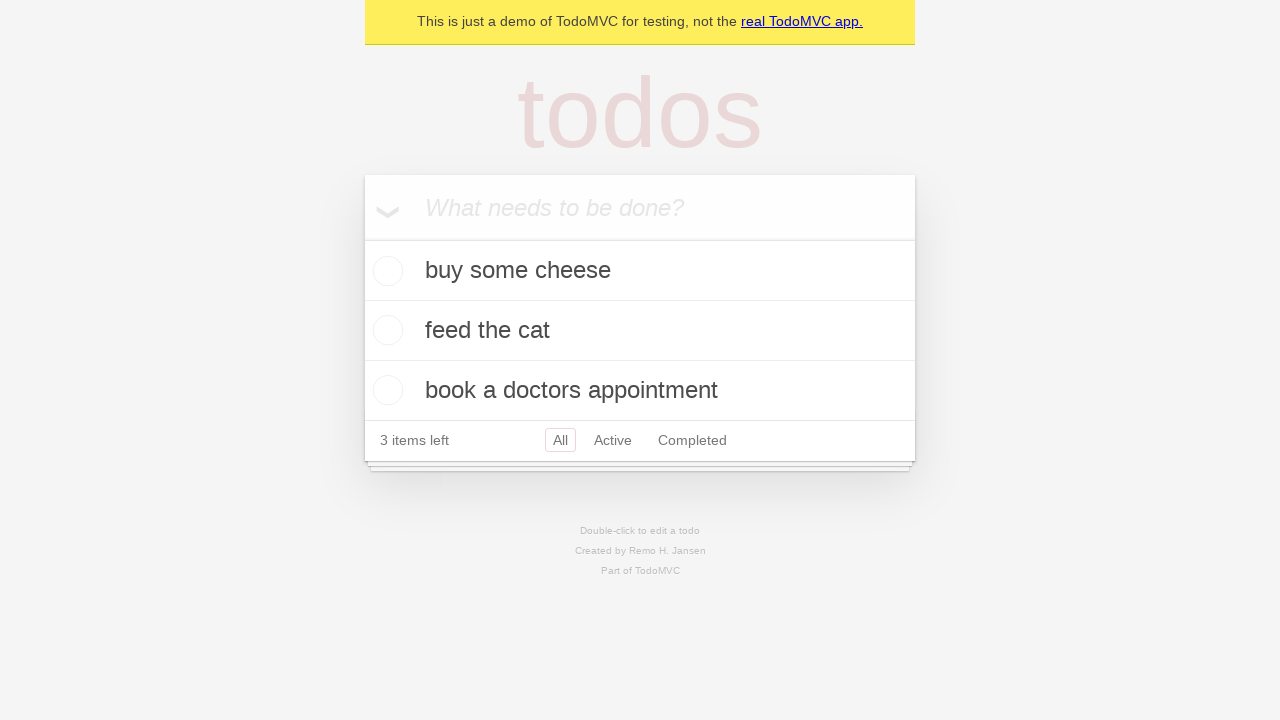

Checked the second todo item 'feed the cat' at (385, 330) on internal:testid=[data-testid="todo-item"s] >> nth=1 >> internal:role=checkbox
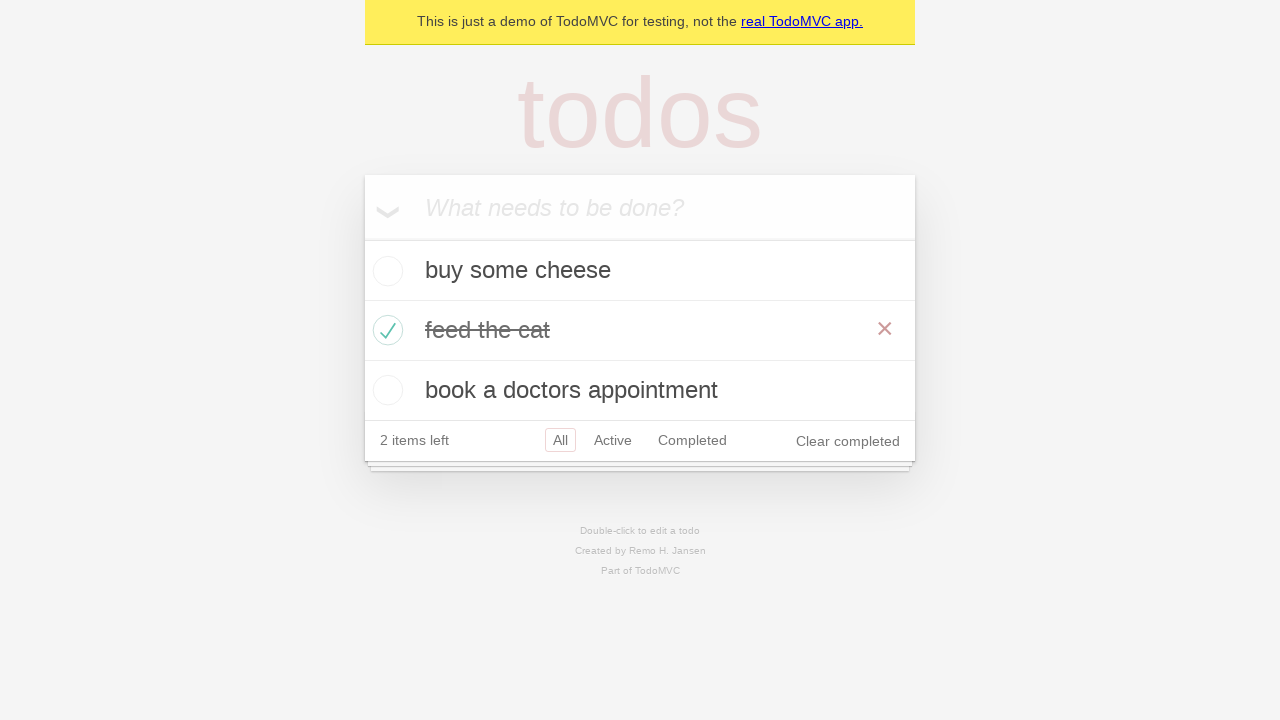

Clicked Completed filter link to display only completed items at (692, 440) on internal:role=link[name="Completed"i]
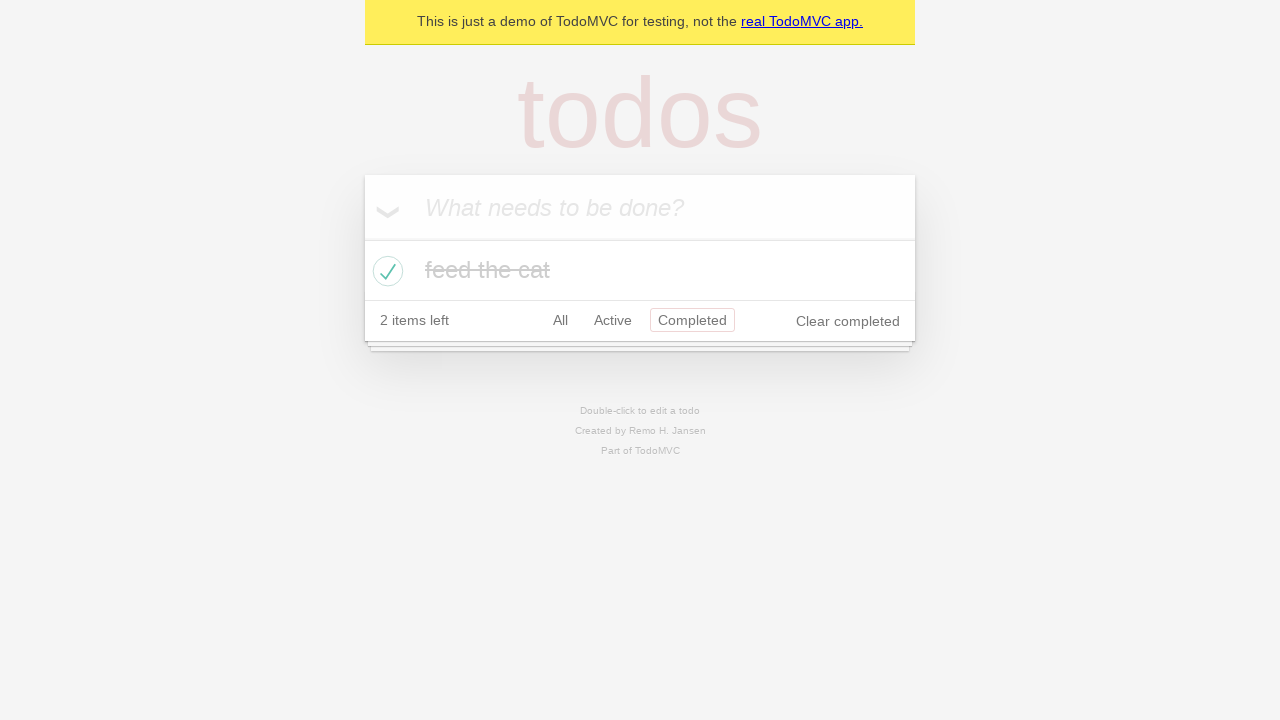

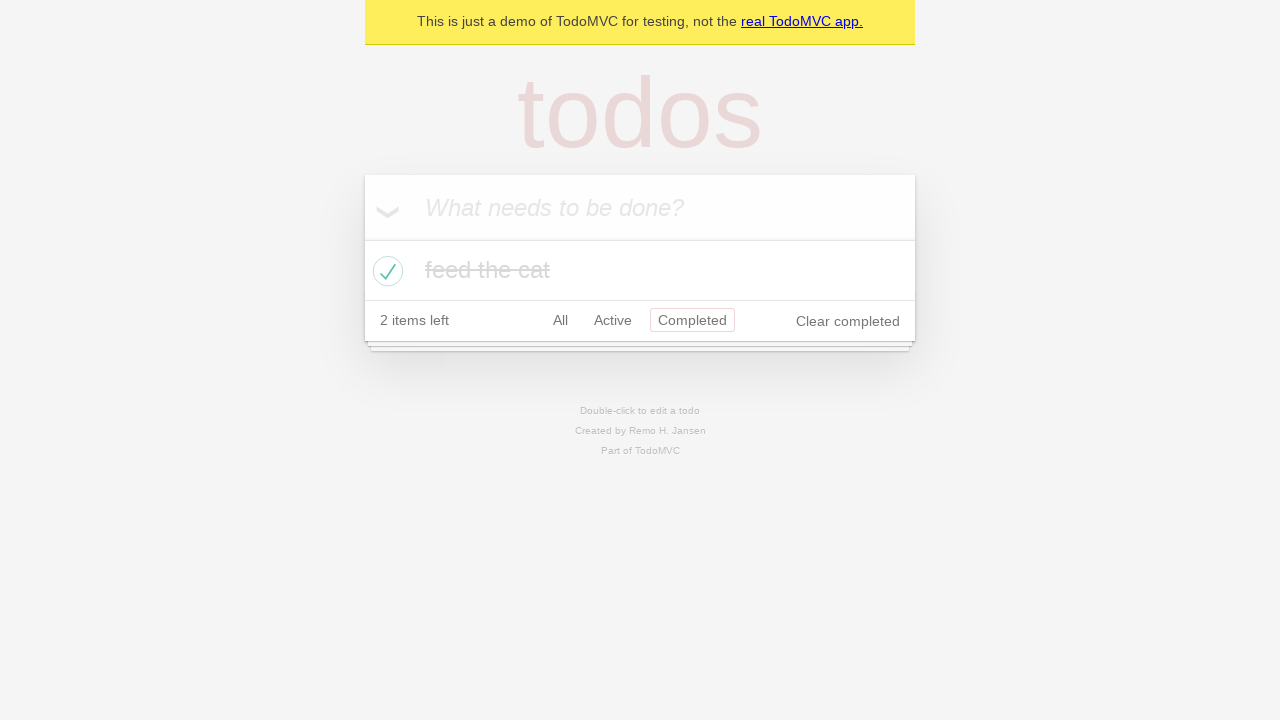